Tests navigation to different testing topic pages by clicking links, switching between windows, and verifying page headers

Starting URL: https://automationbysqatools.blogspot.com/p/manual-testing.html

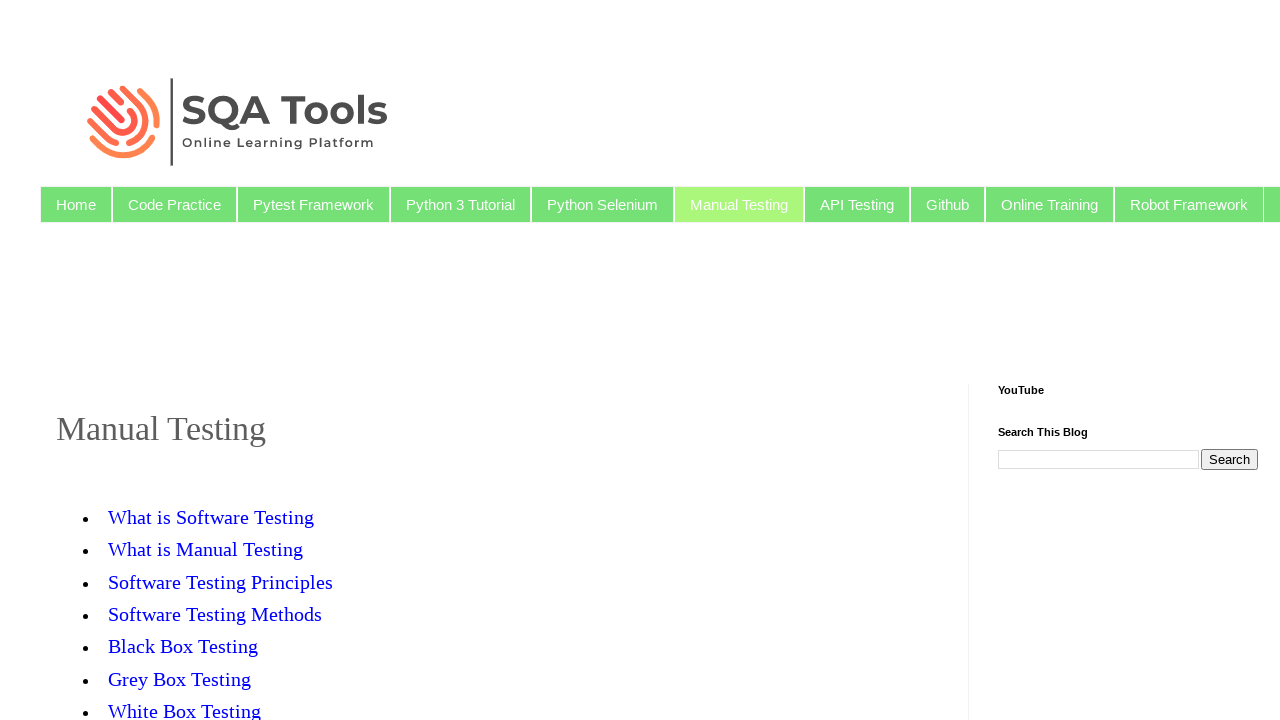

Clicked on topic link 'Software Testing Principles' to open in new tab at (220, 582) on text=Software Testing Principles
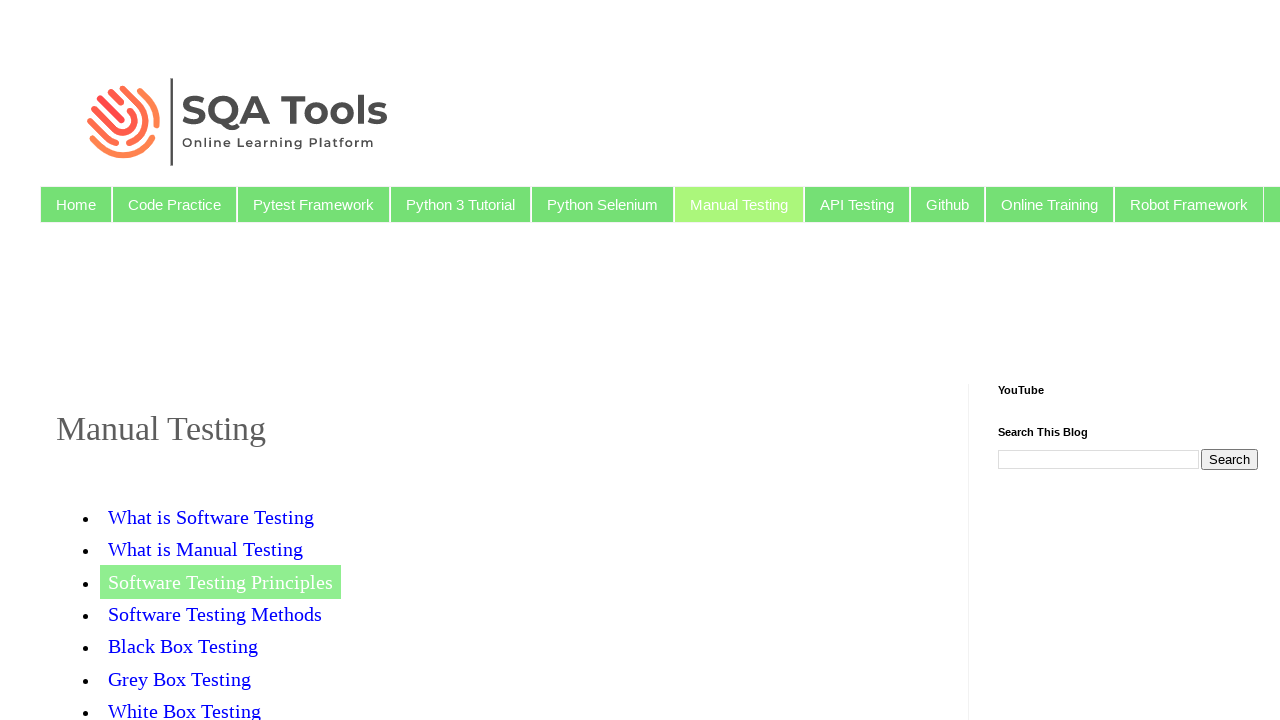

New tab opened for 'Software Testing Principles'
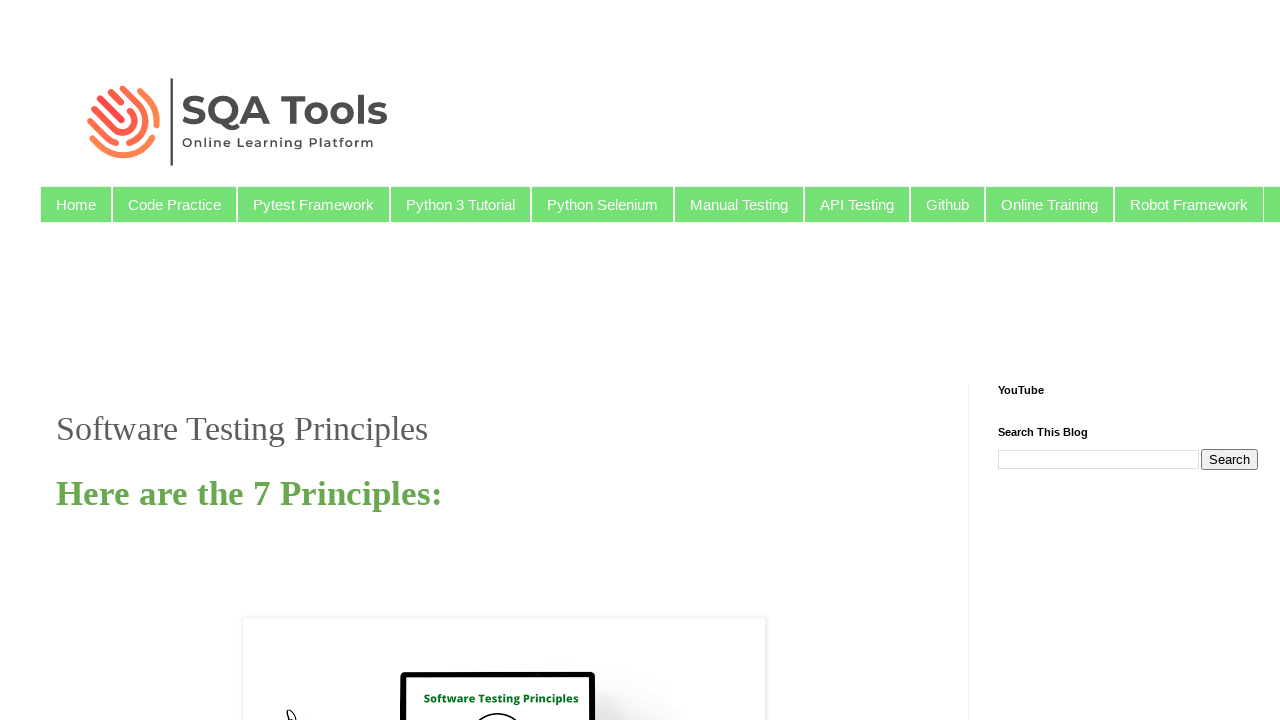

New page for 'Software Testing Principles' fully loaded
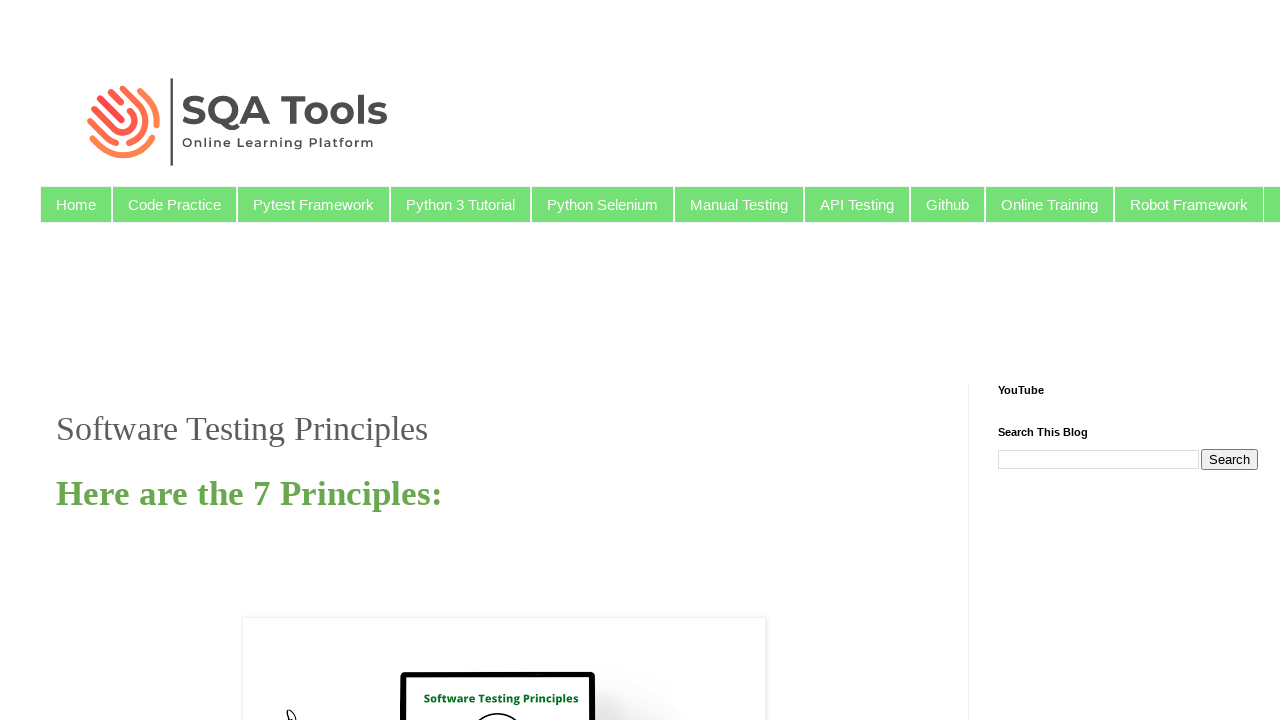

Verified header element exists for 'Software Testing Principles'
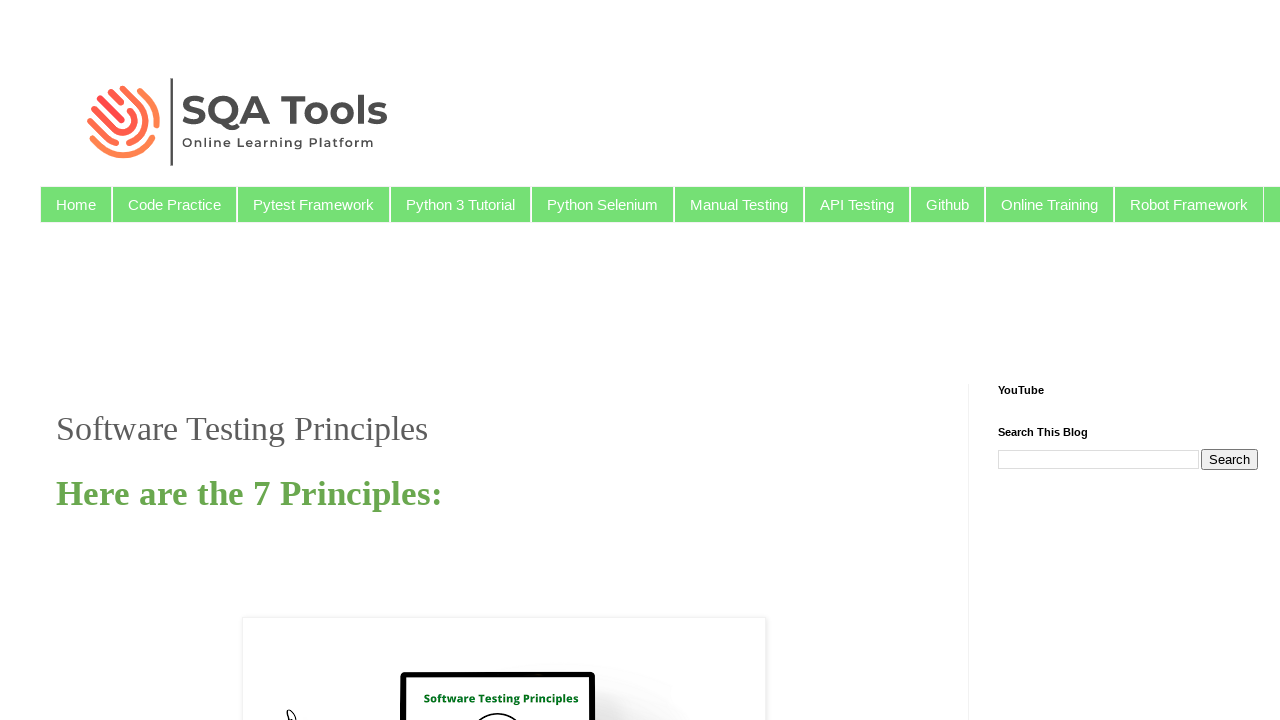

Closed tab for 'Software Testing Principles'
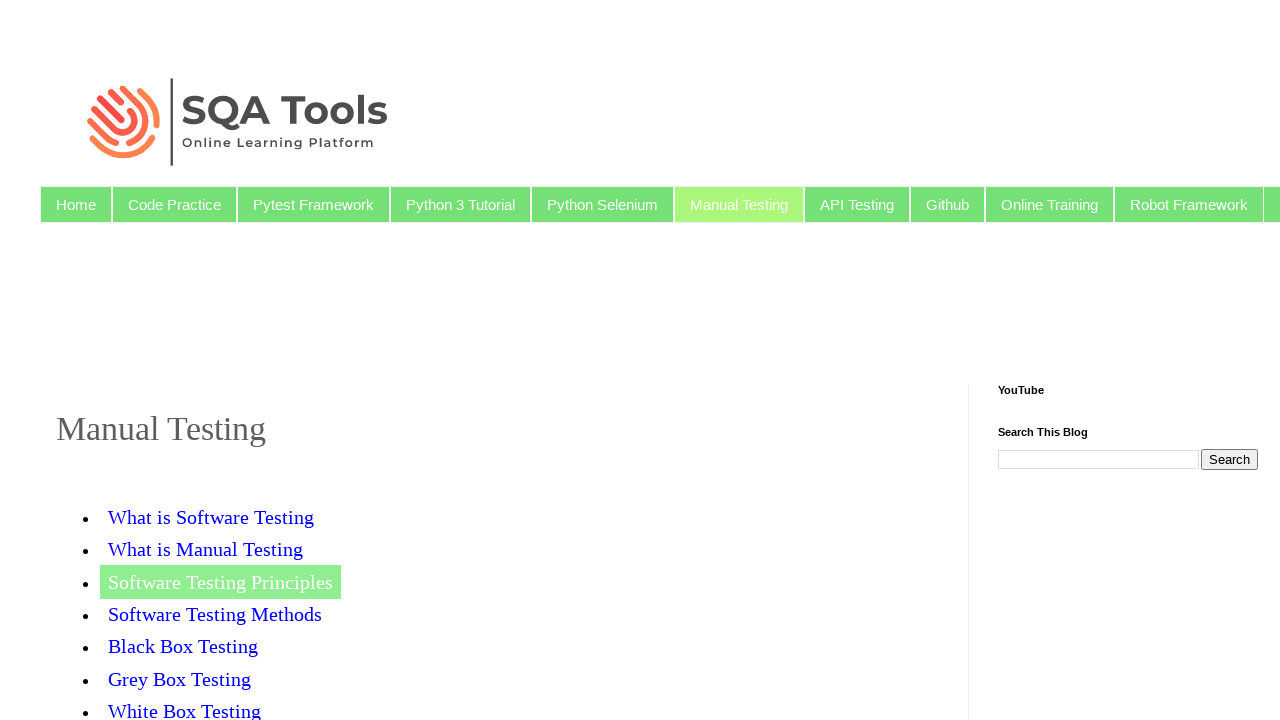

Clicked on topic link 'Grey Box Testing' to open in new tab at (180, 679) on text=Grey Box Testing
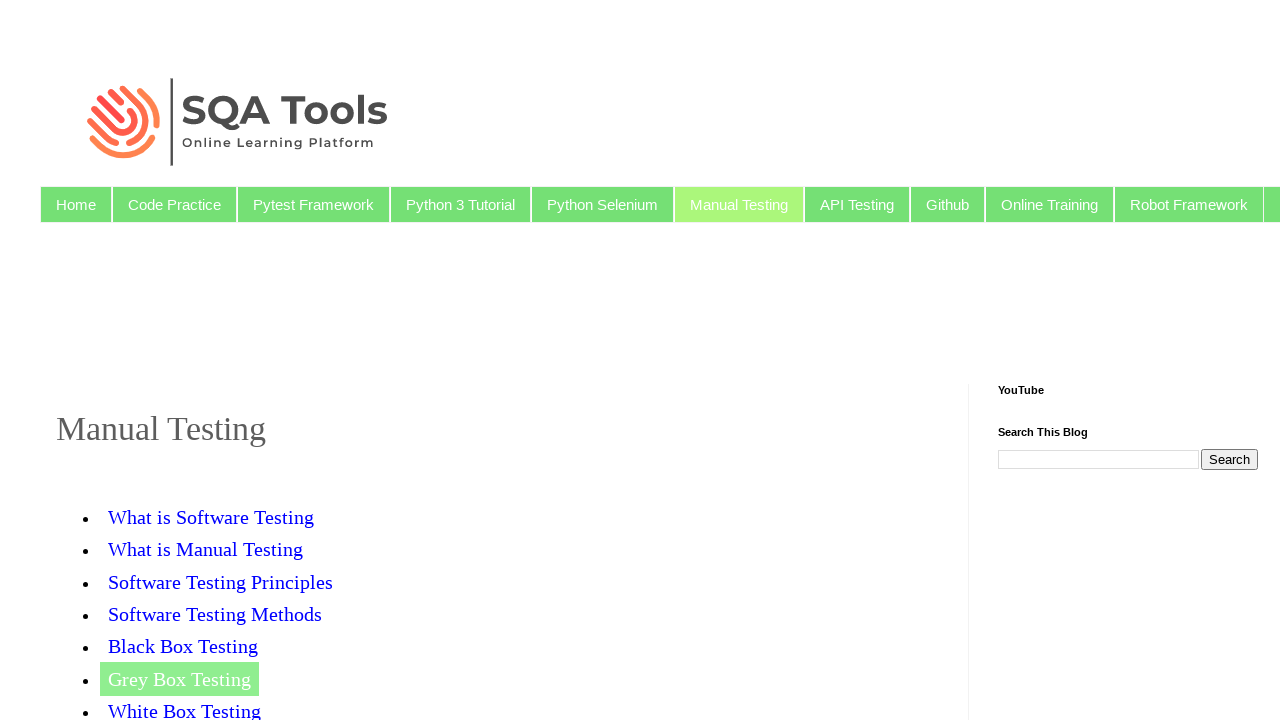

New tab opened for 'Grey Box Testing'
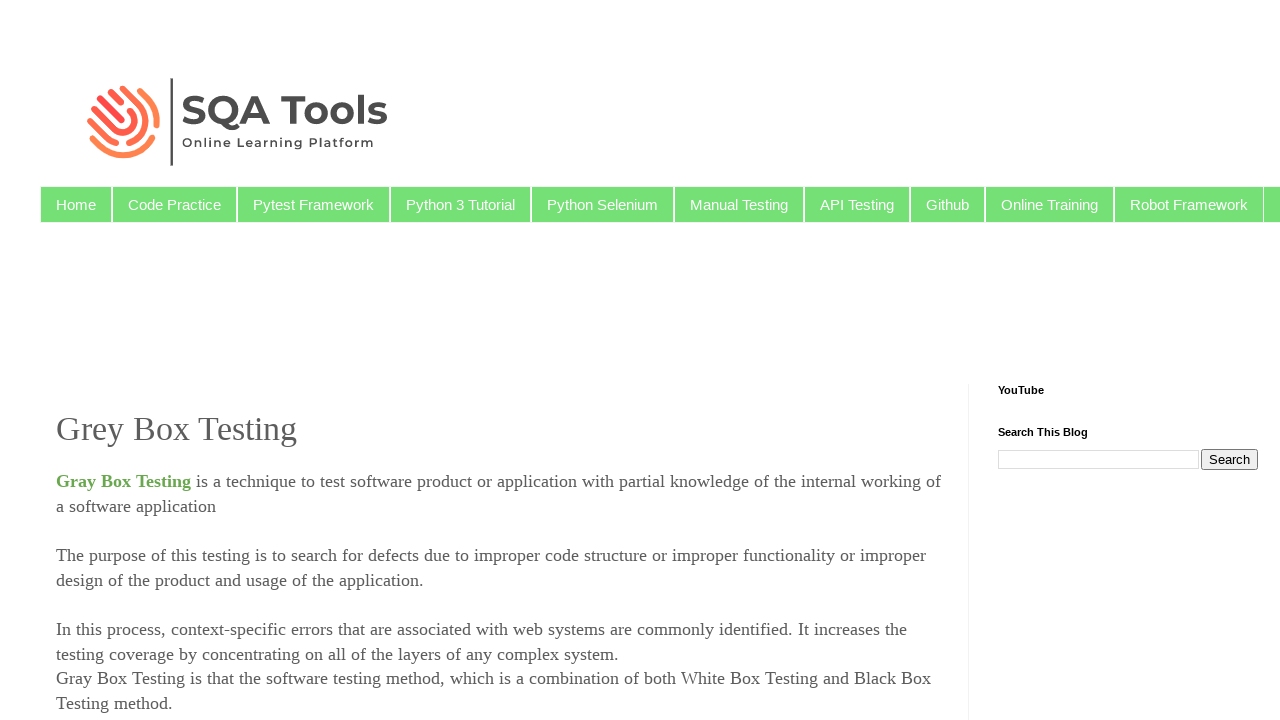

New page for 'Grey Box Testing' fully loaded
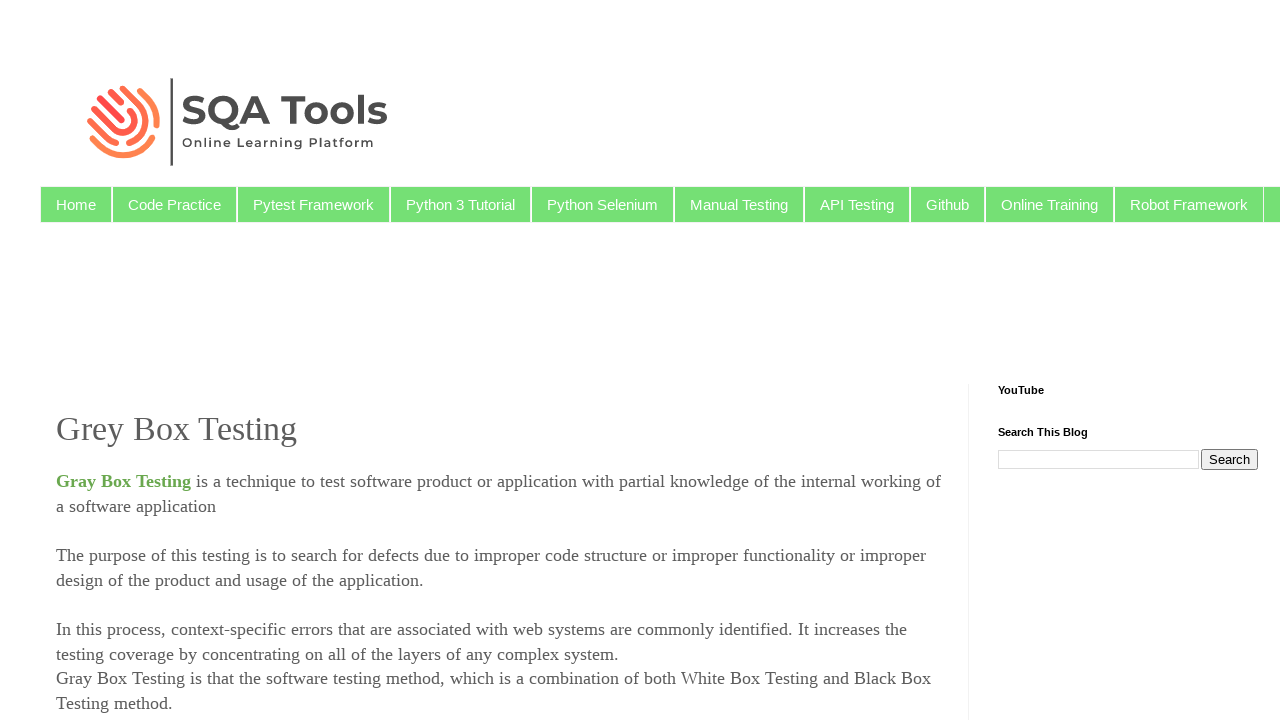

Verified header element exists for 'Grey Box Testing'
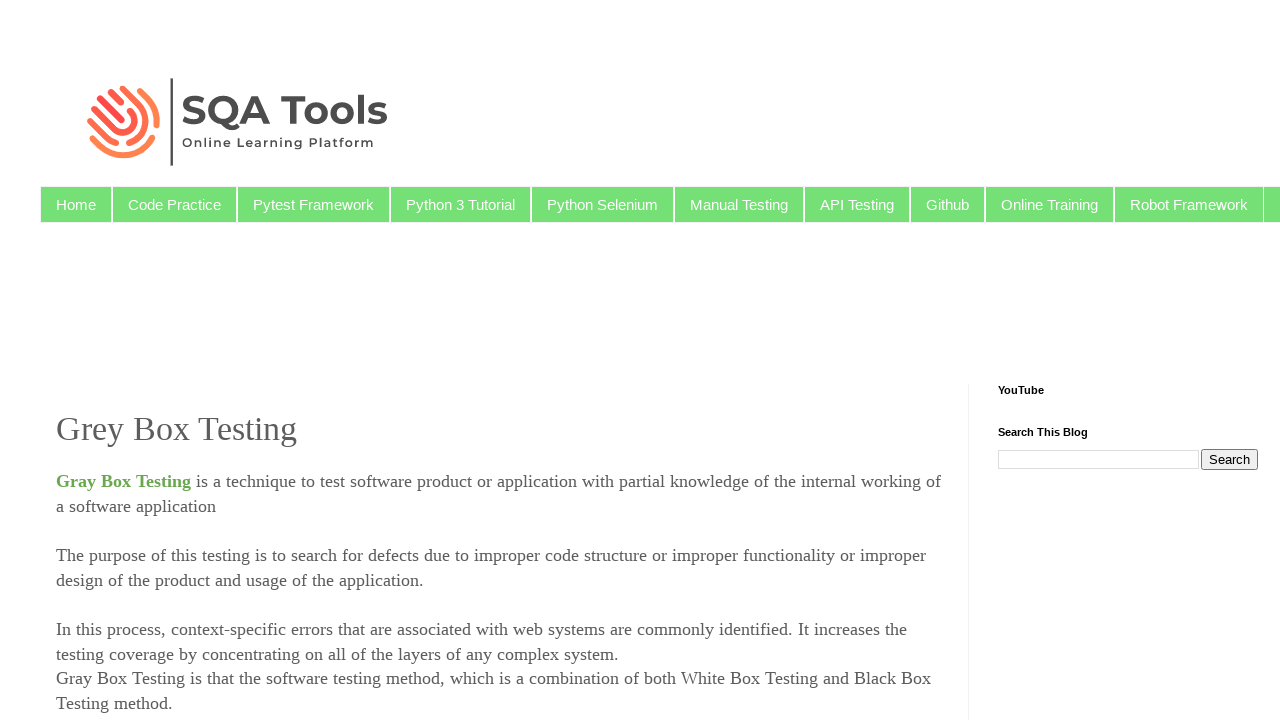

Closed tab for 'Grey Box Testing'
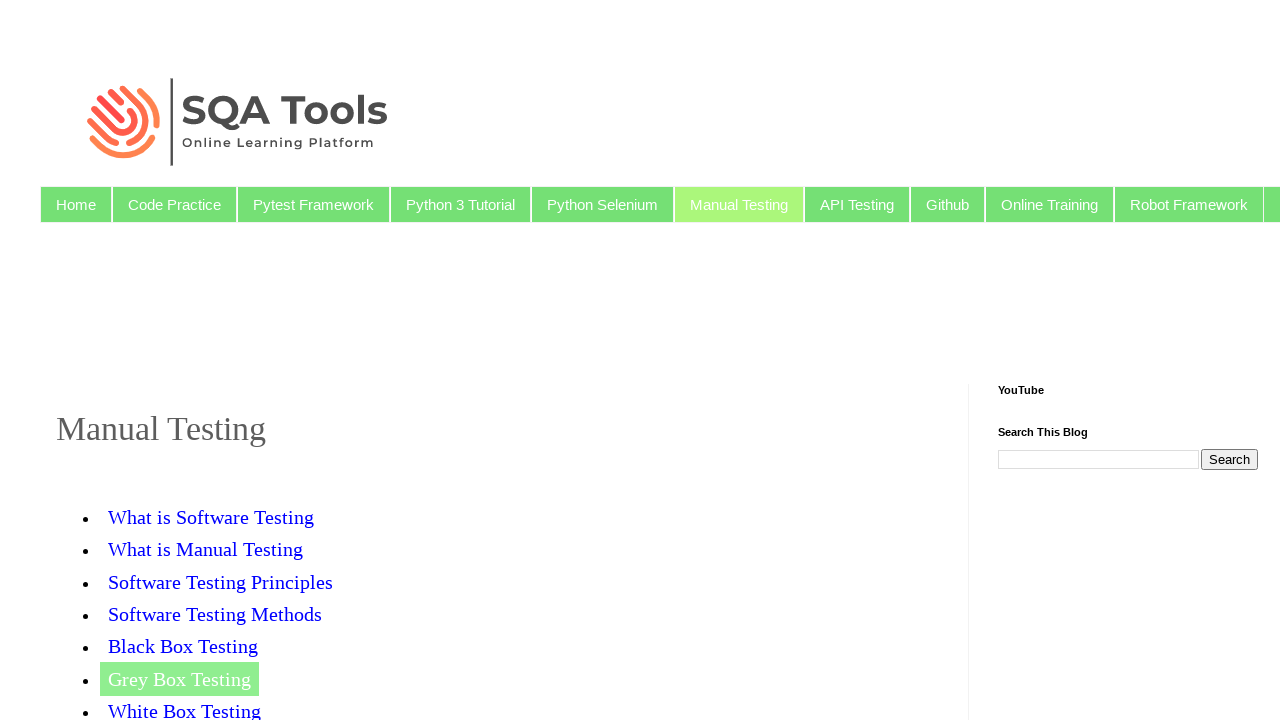

Clicked on topic link 'White Box Testing' to open in new tab at (184, 703) on text=White Box Testing
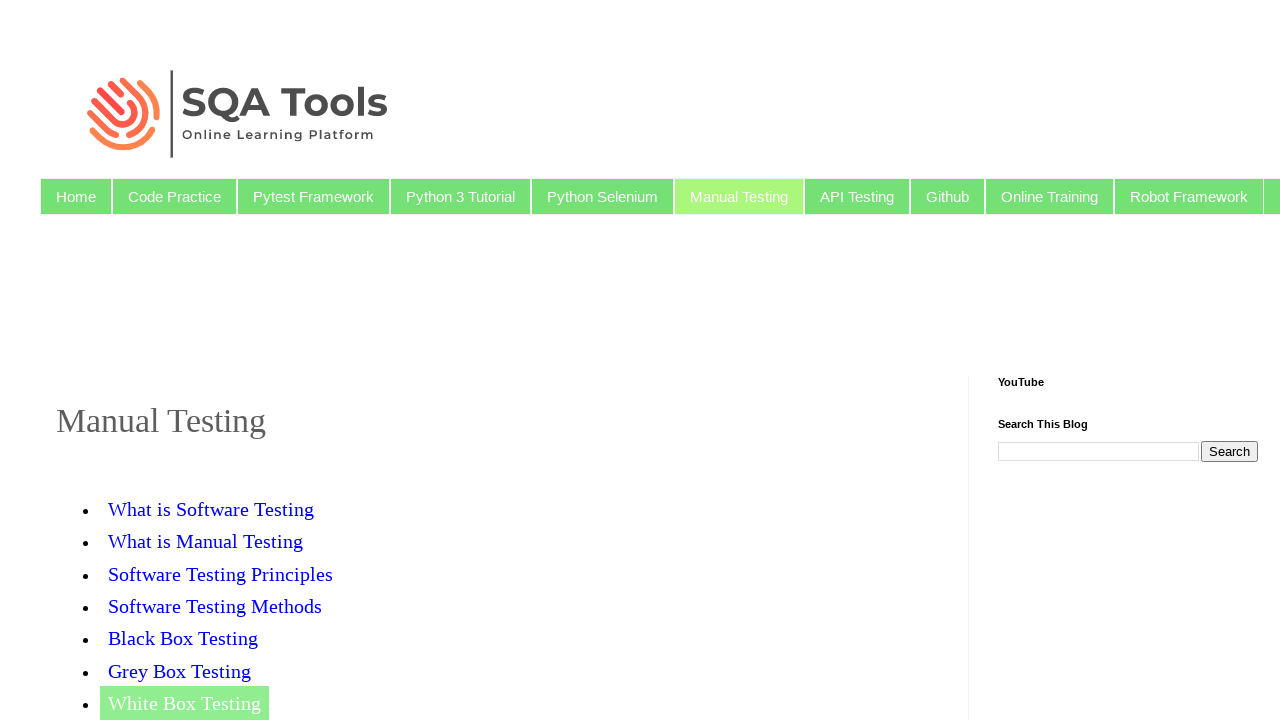

New tab opened for 'White Box Testing'
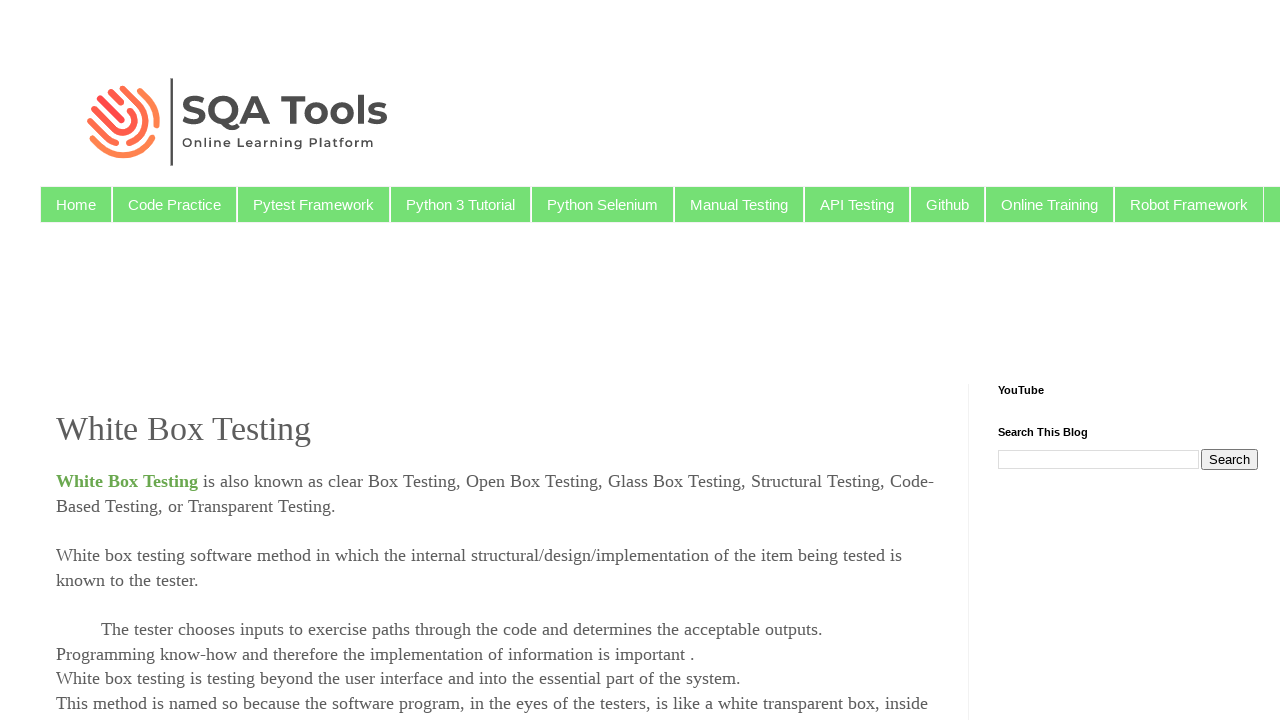

New page for 'White Box Testing' fully loaded
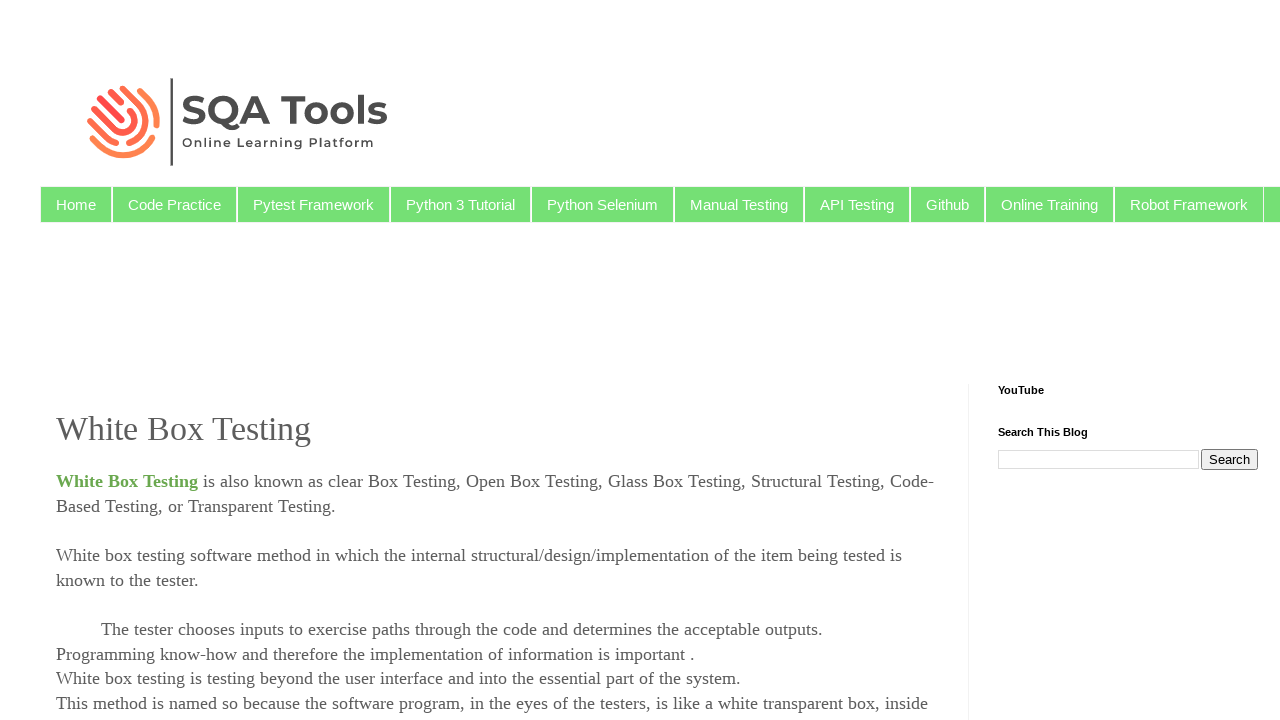

Verified header element exists for 'White Box Testing'
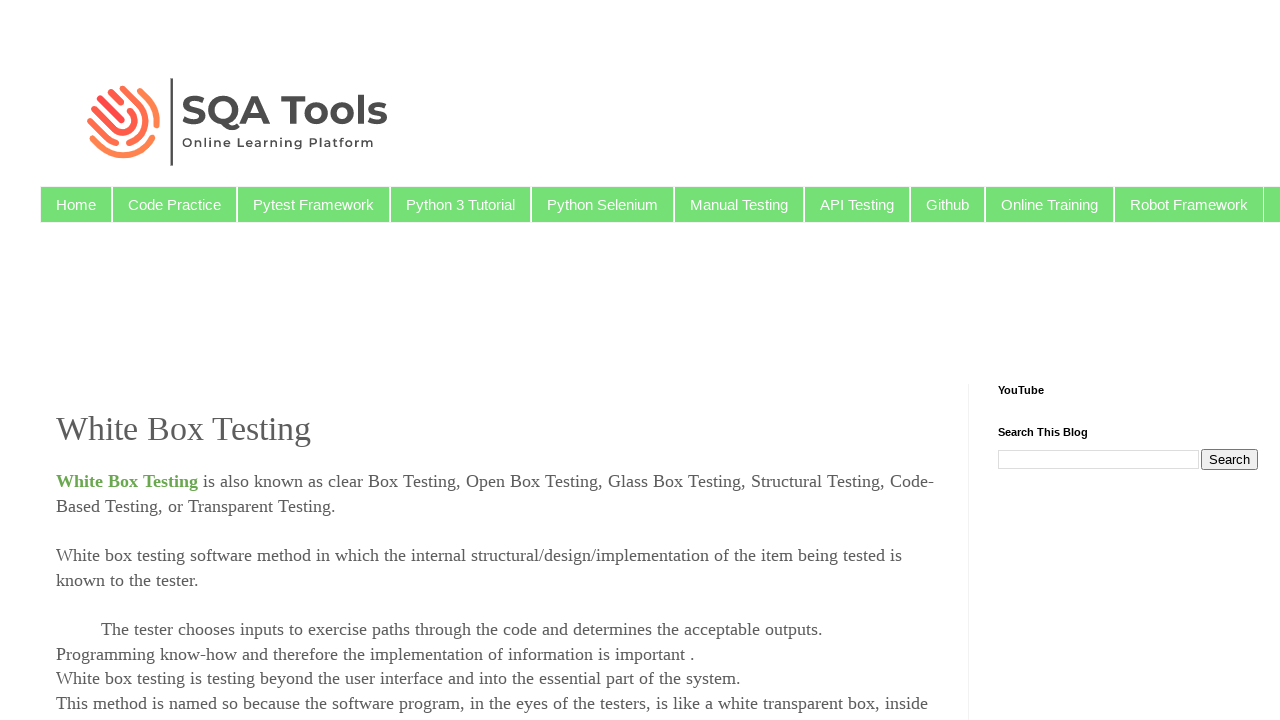

Closed tab for 'White Box Testing'
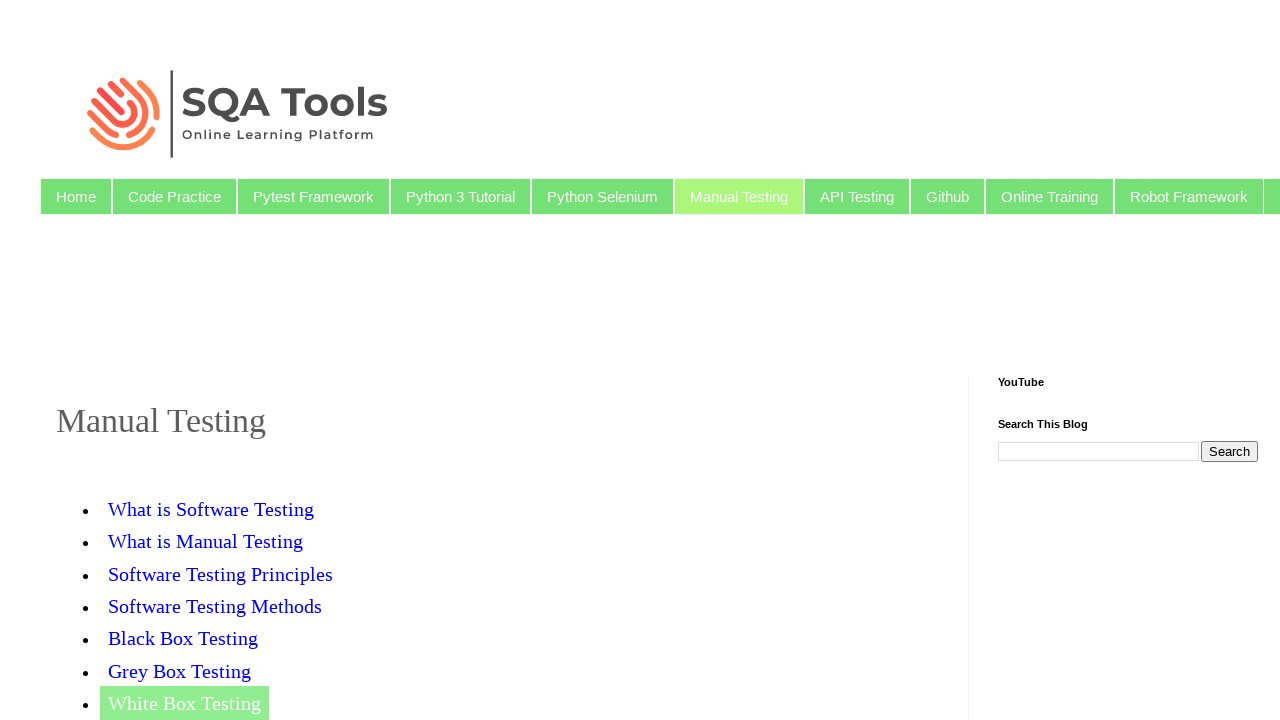

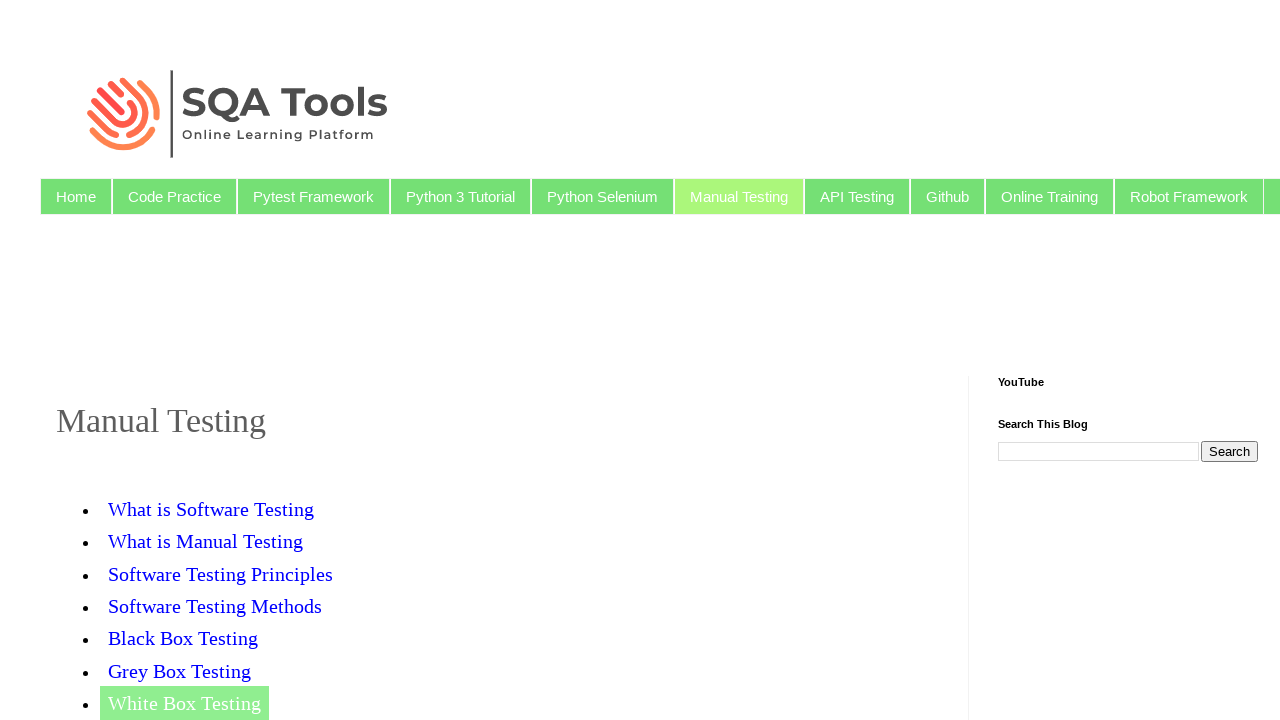